Navigates to the Links page on LeafGround by clicking through the menu

Starting URL: https://www.leafground.com/

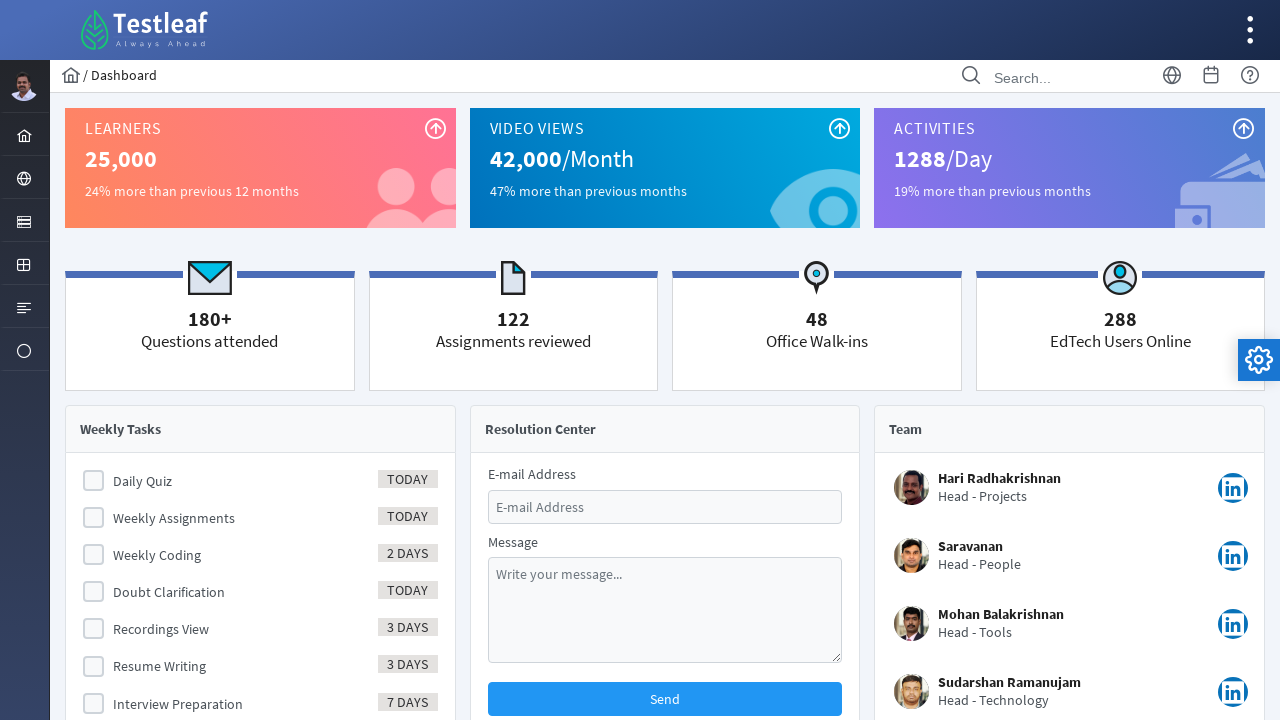

Clicked on the menu item at (24, 220) on #menuform\:j_idt40
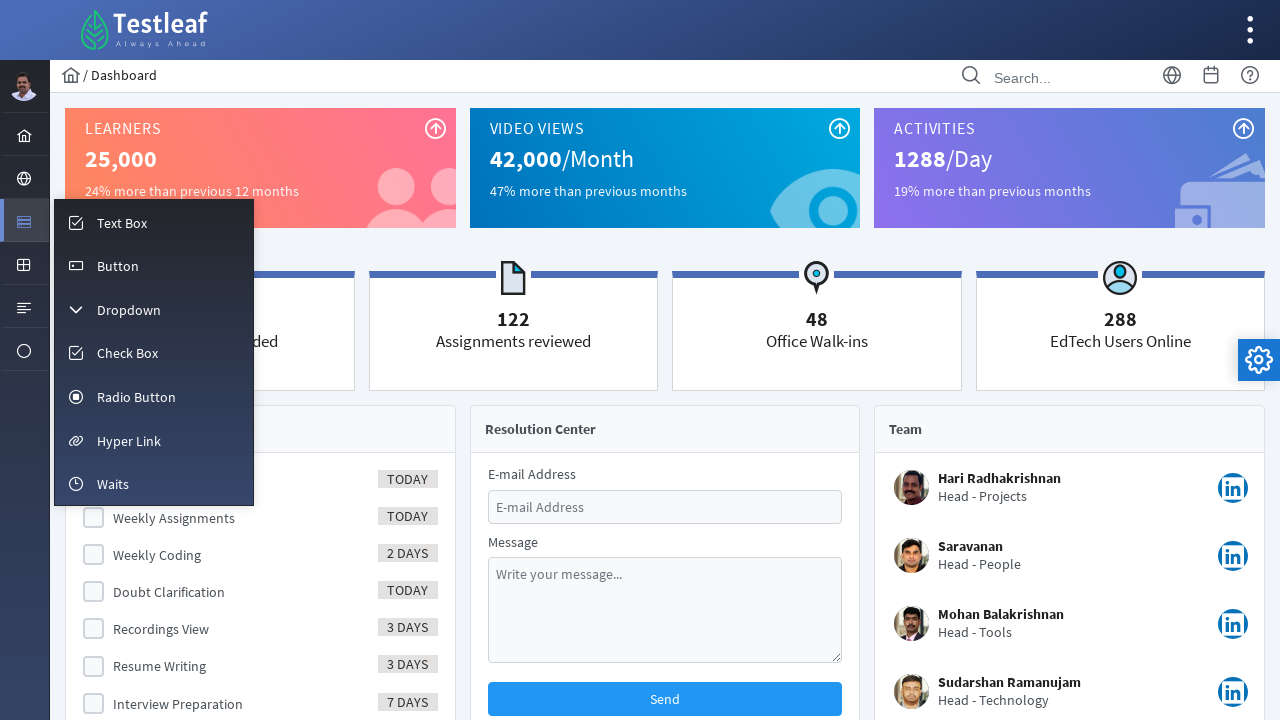

Clicked on the Links menu option to navigate to Links page at (154, 440) on #menuform\:m_link
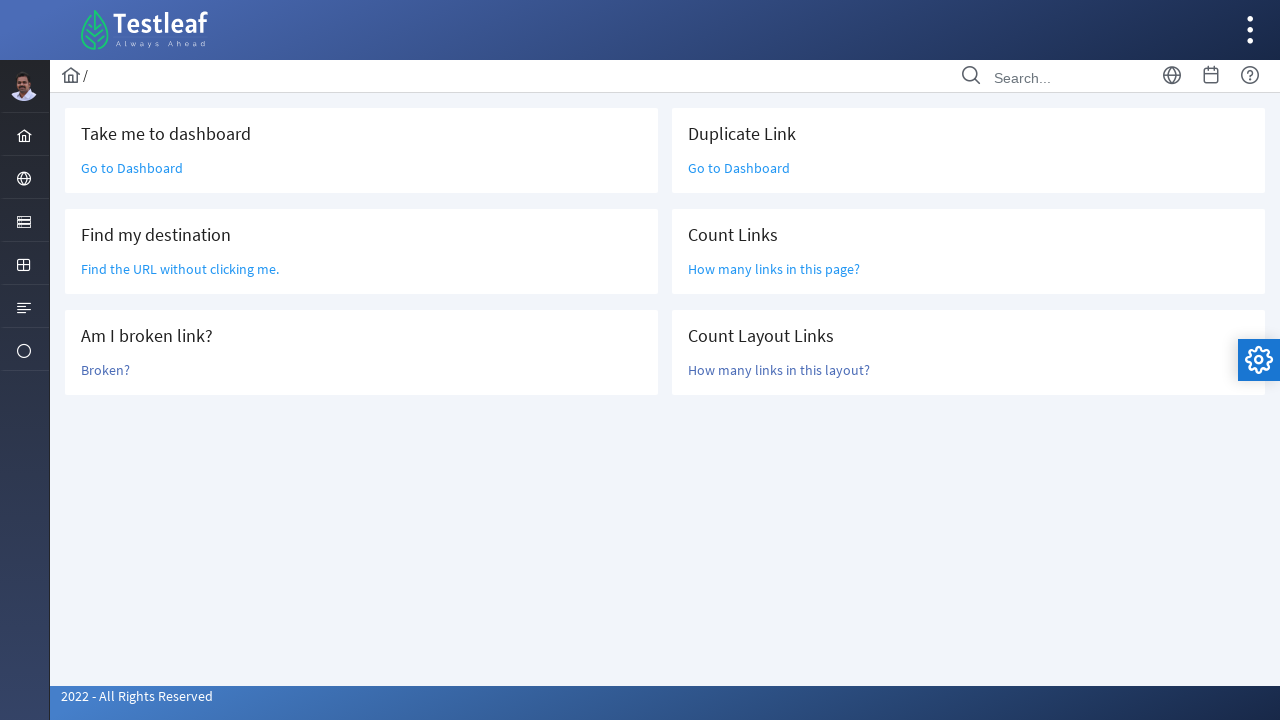

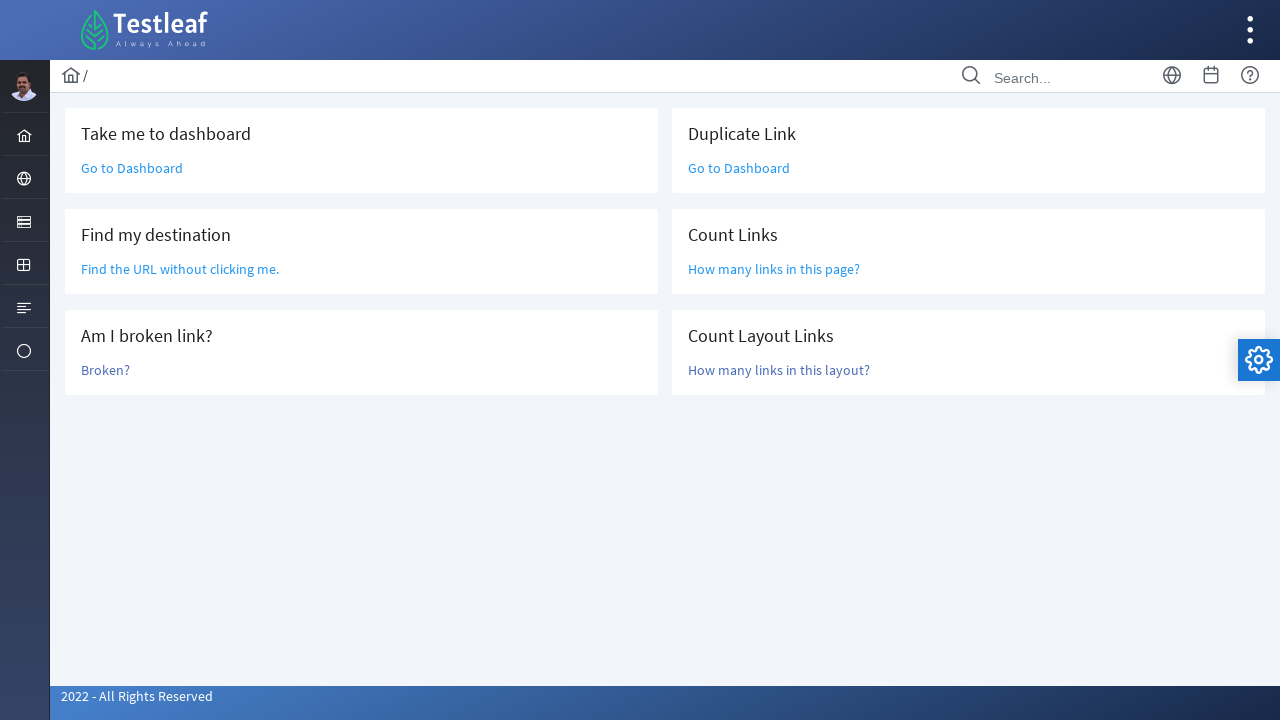